Tests element removal by checking if checkbox exists after clicking remove button, without using try-catch

Starting URL: https://atidcollege.co.il/Xamples/ex_synchronization.html

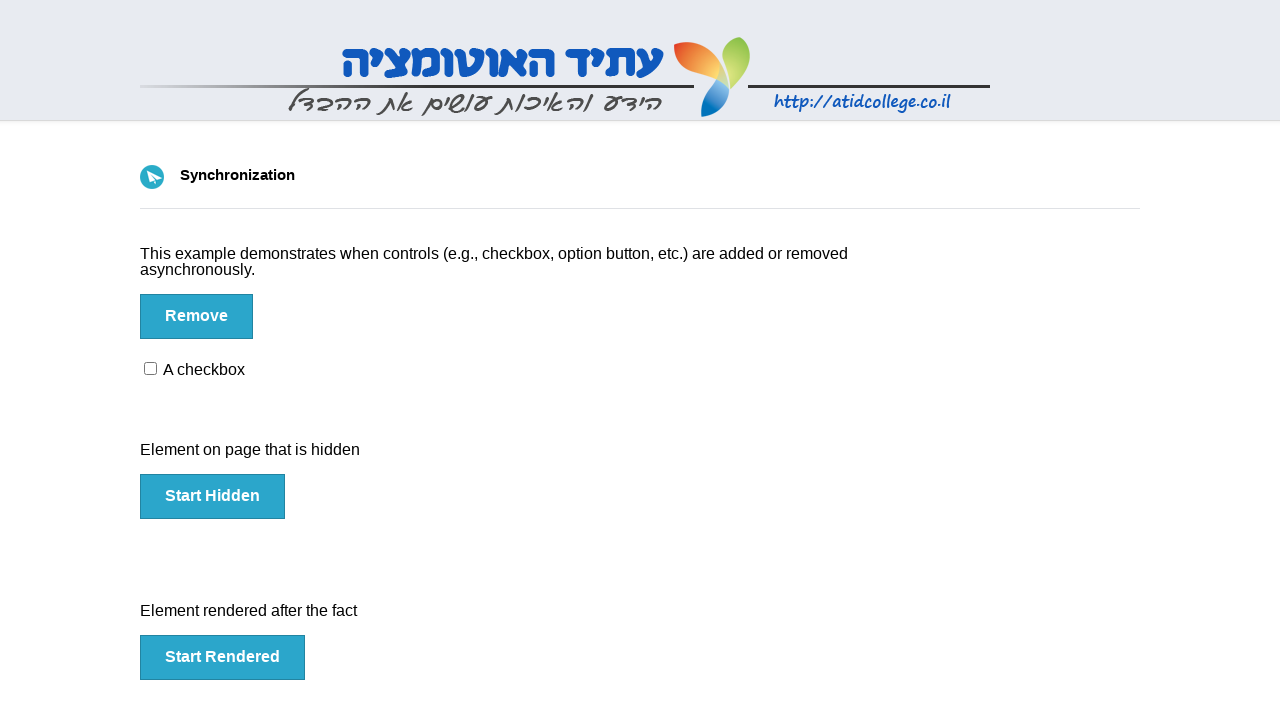

Navigated to synchronization example page
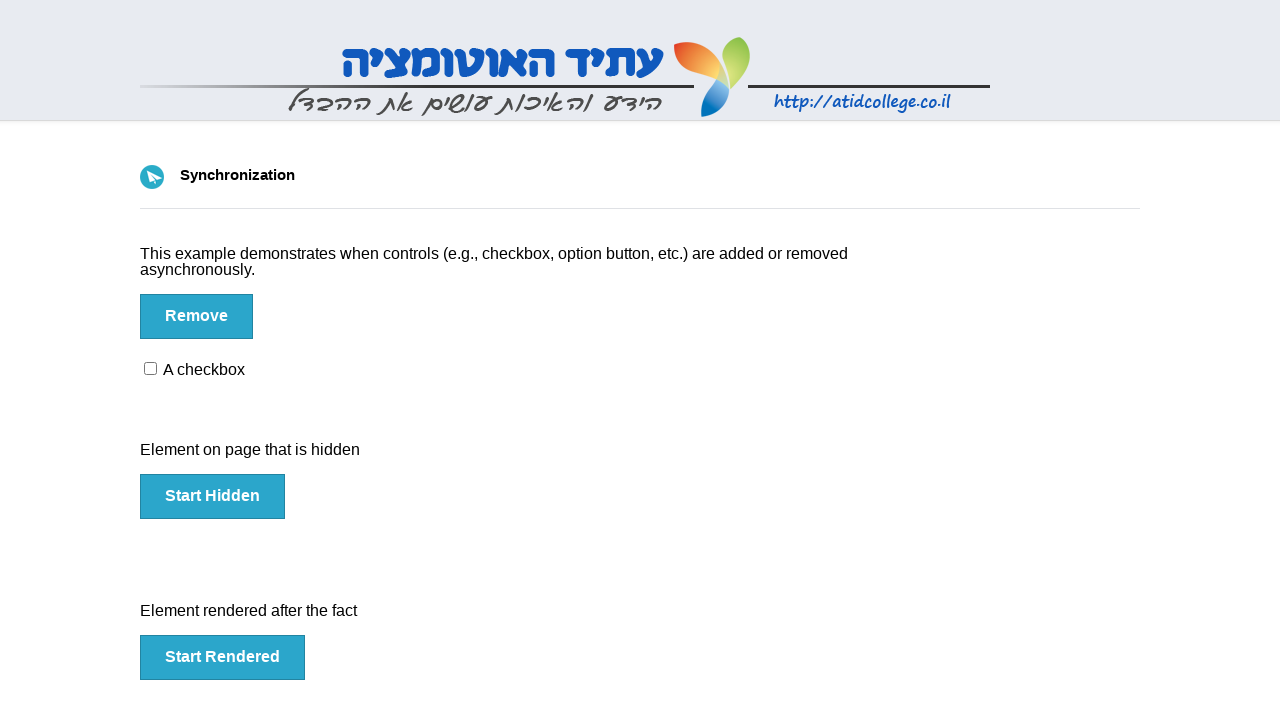

Clicked remove button at (196, 316) on #btn
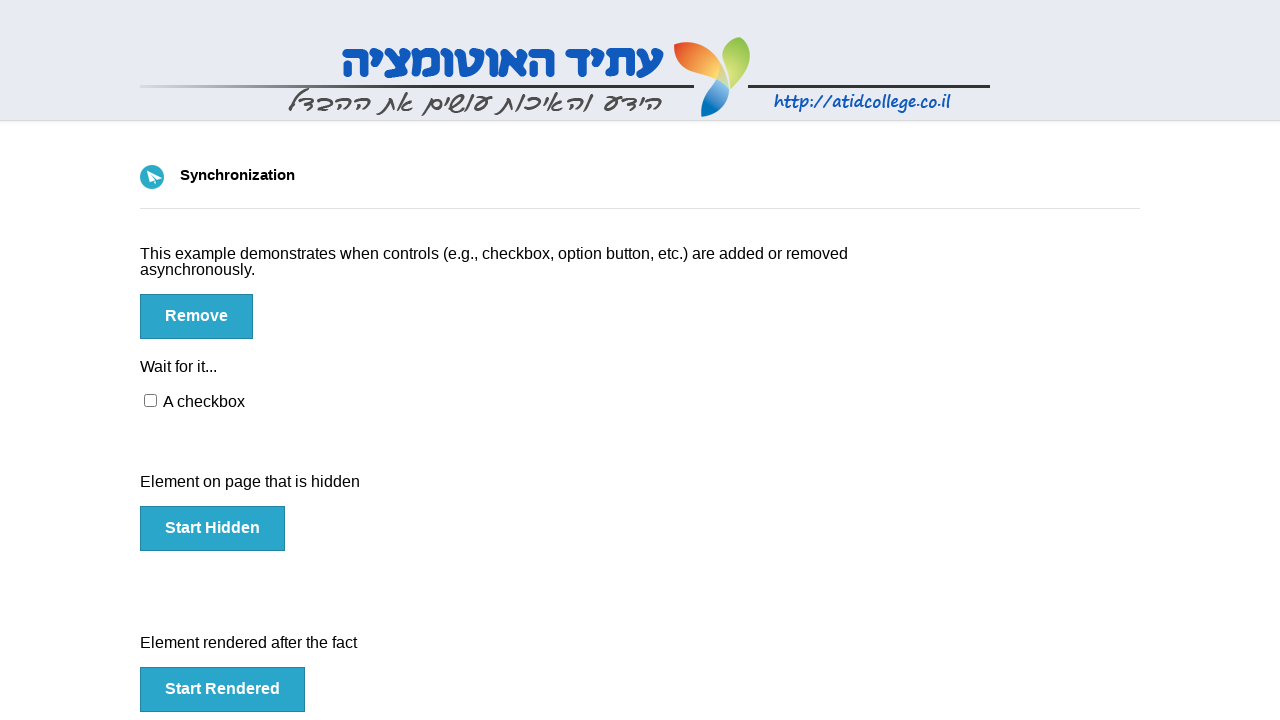

Waited 5 seconds for element removal
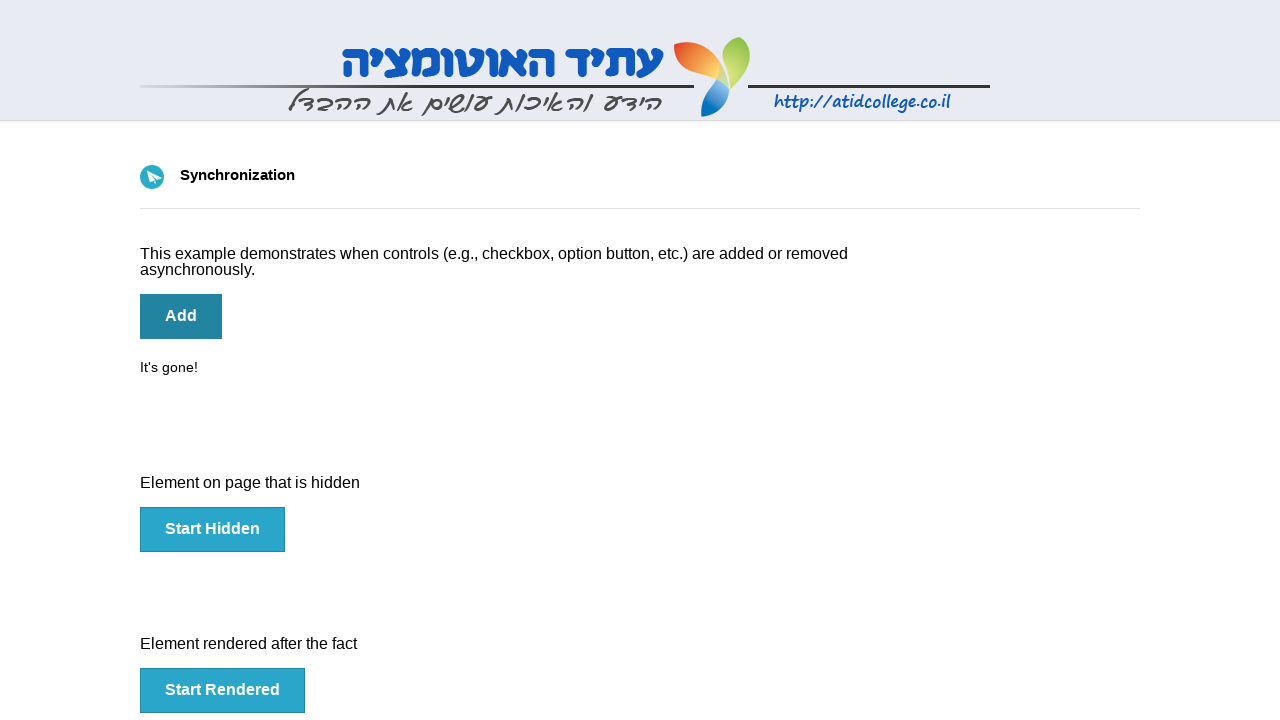

Element is gone - checkbox was successfully removed
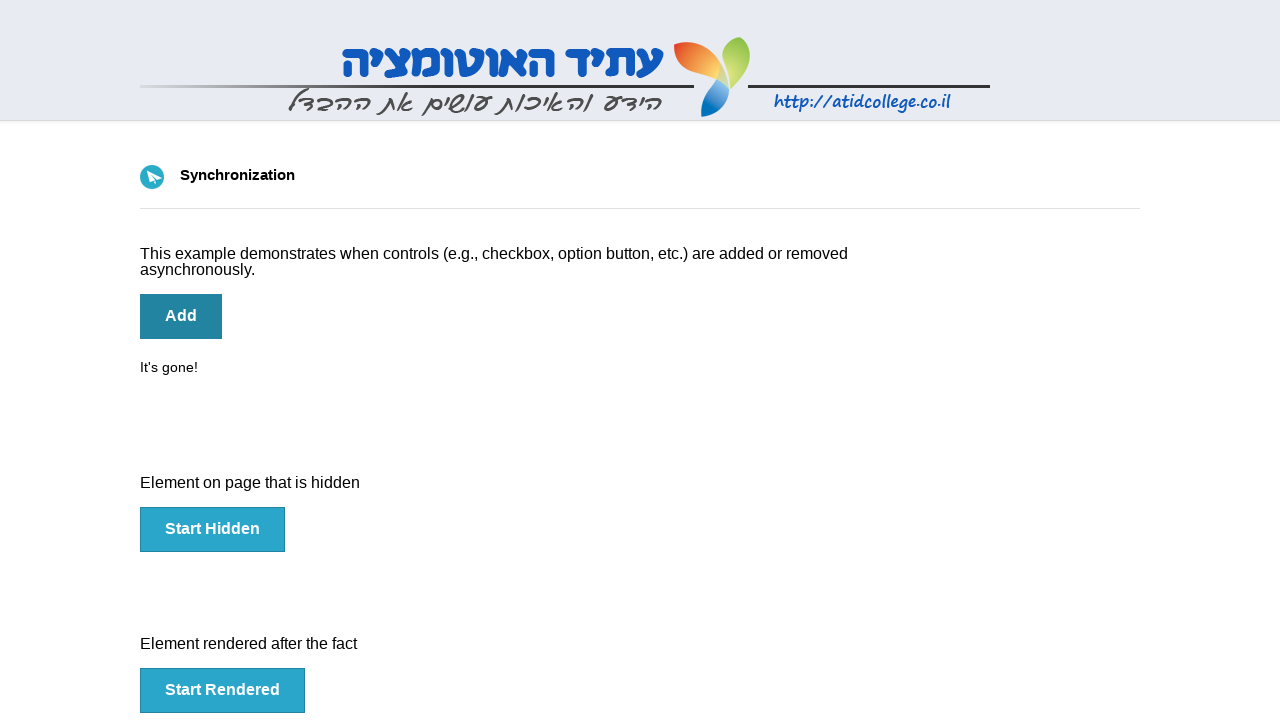

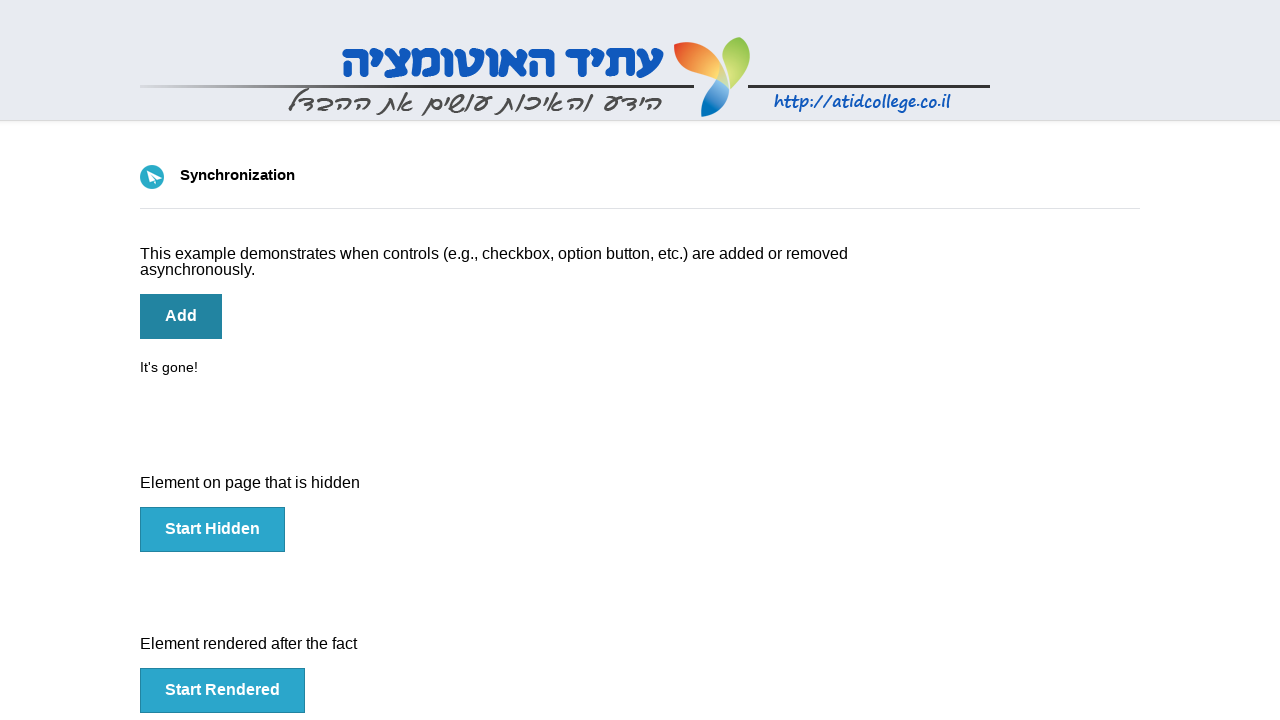